Tests a registration form by filling in name, email, and password fields, then clicking the Register button to submit the form.

Starting URL: https://demoapps.qspiders.com/ui?scenario=1

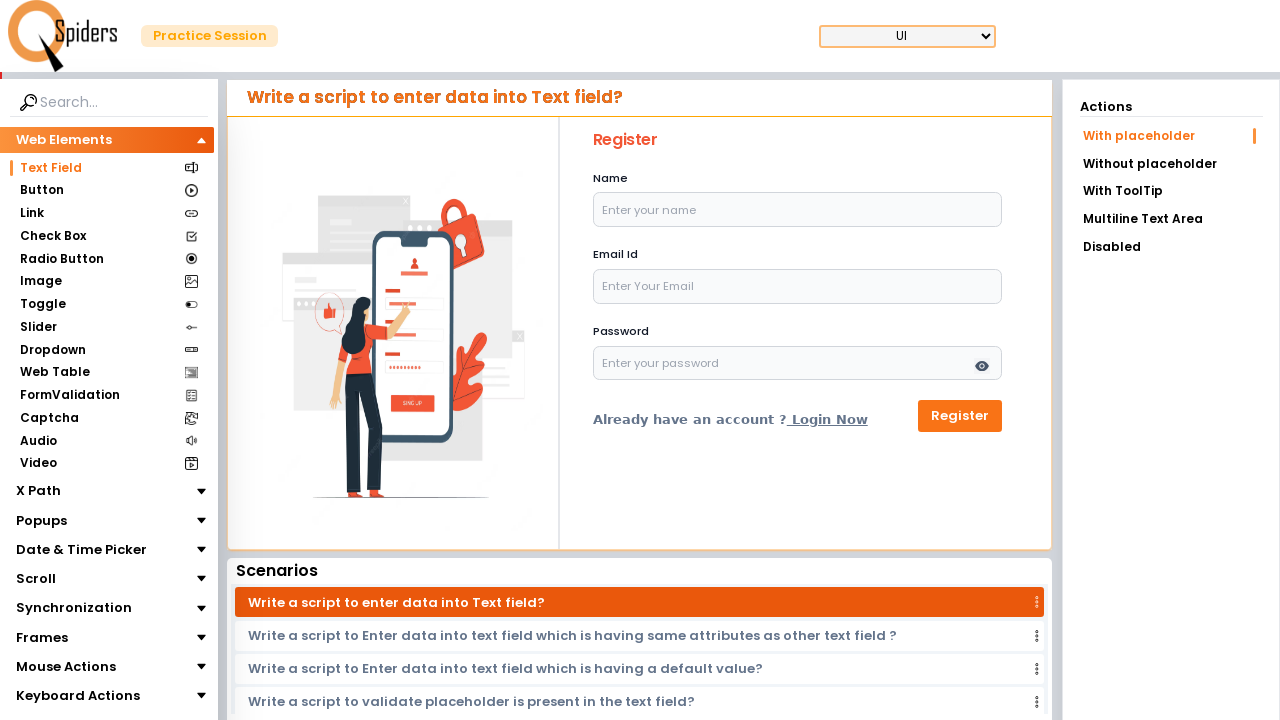

Filled name field with 'John Peterson' on #name
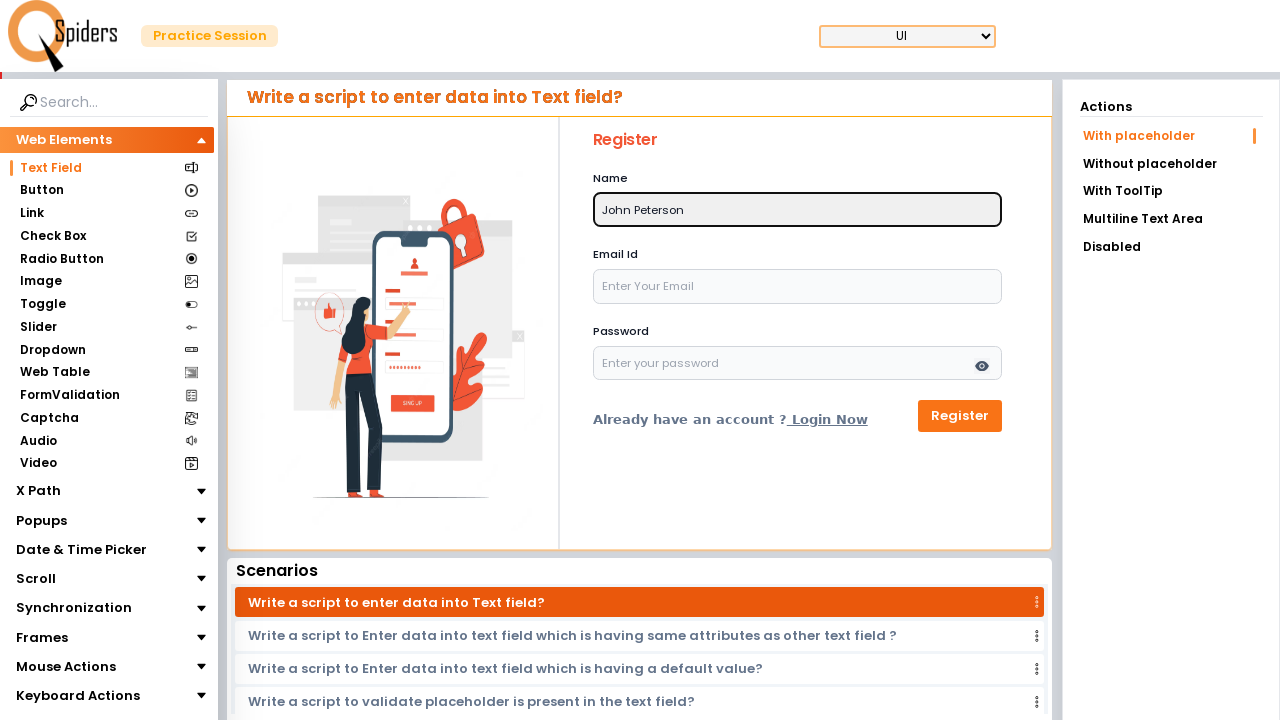

Filled email field with 'john.peterson@example.com' on input[name='email']
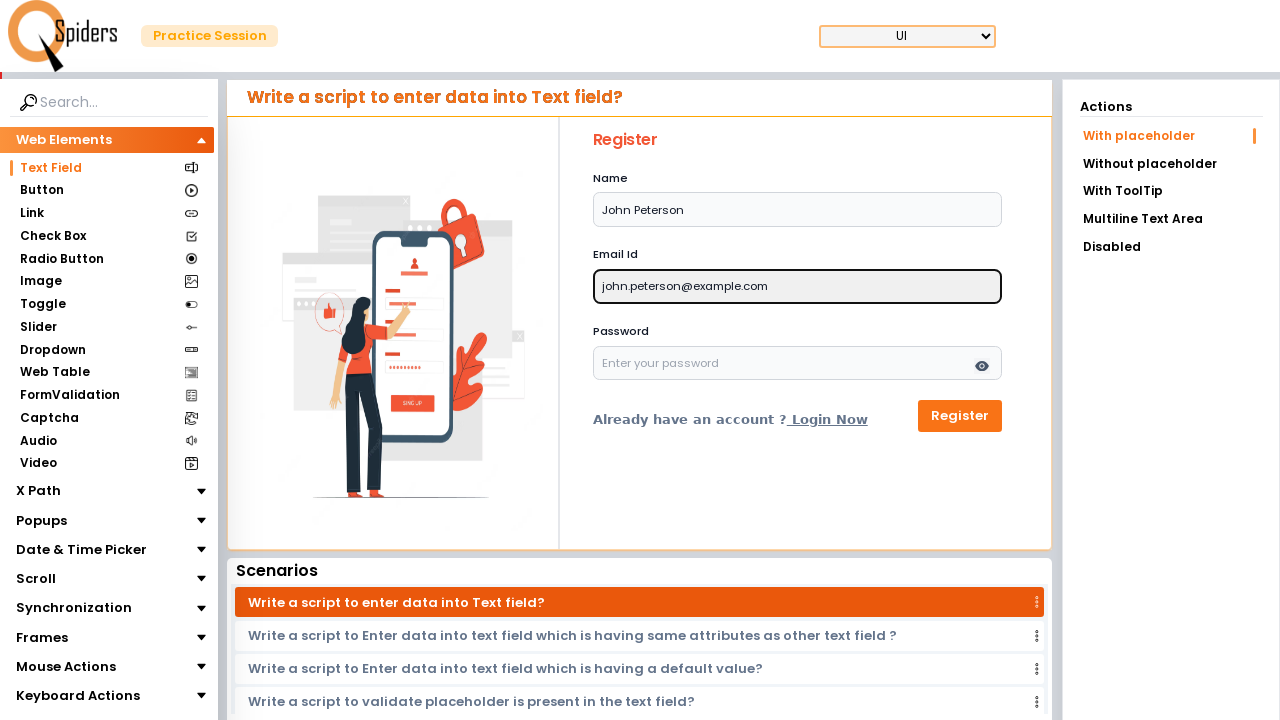

Filled password field with 'SecurePass456' on input[name='password']
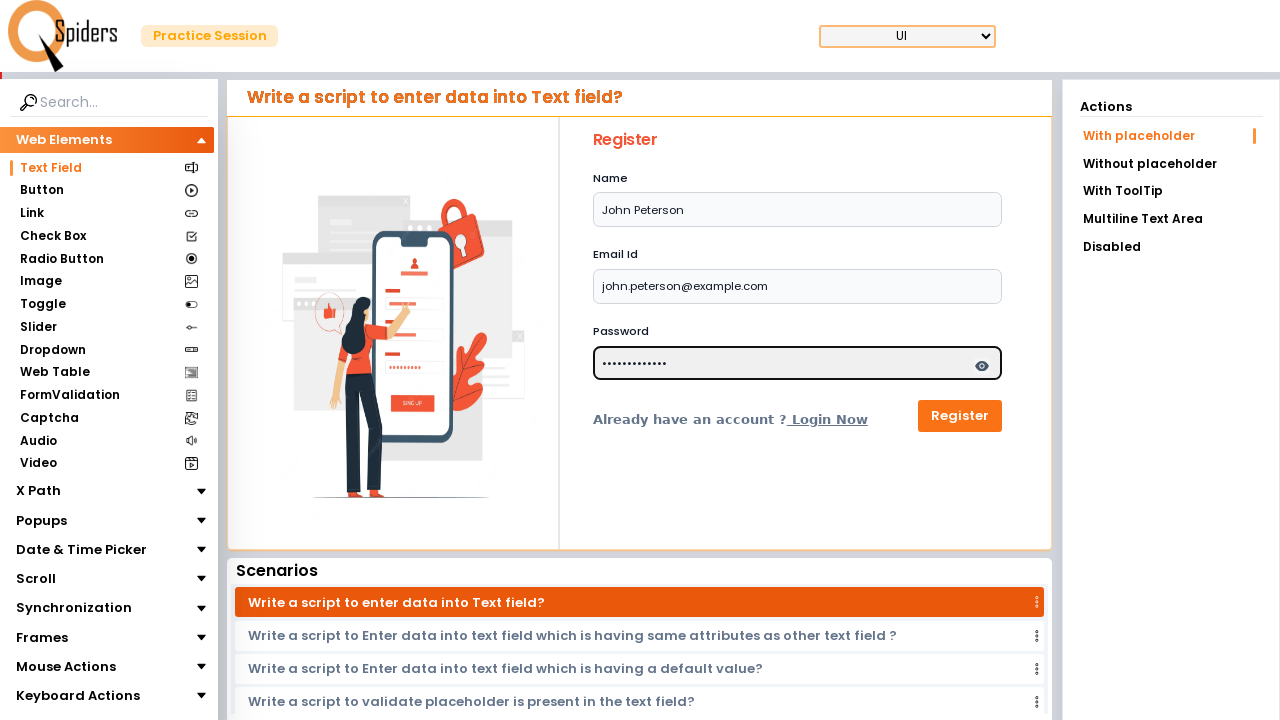

Clicked Register button to submit the form at (960, 416) on xpath=//button[text()='Register']
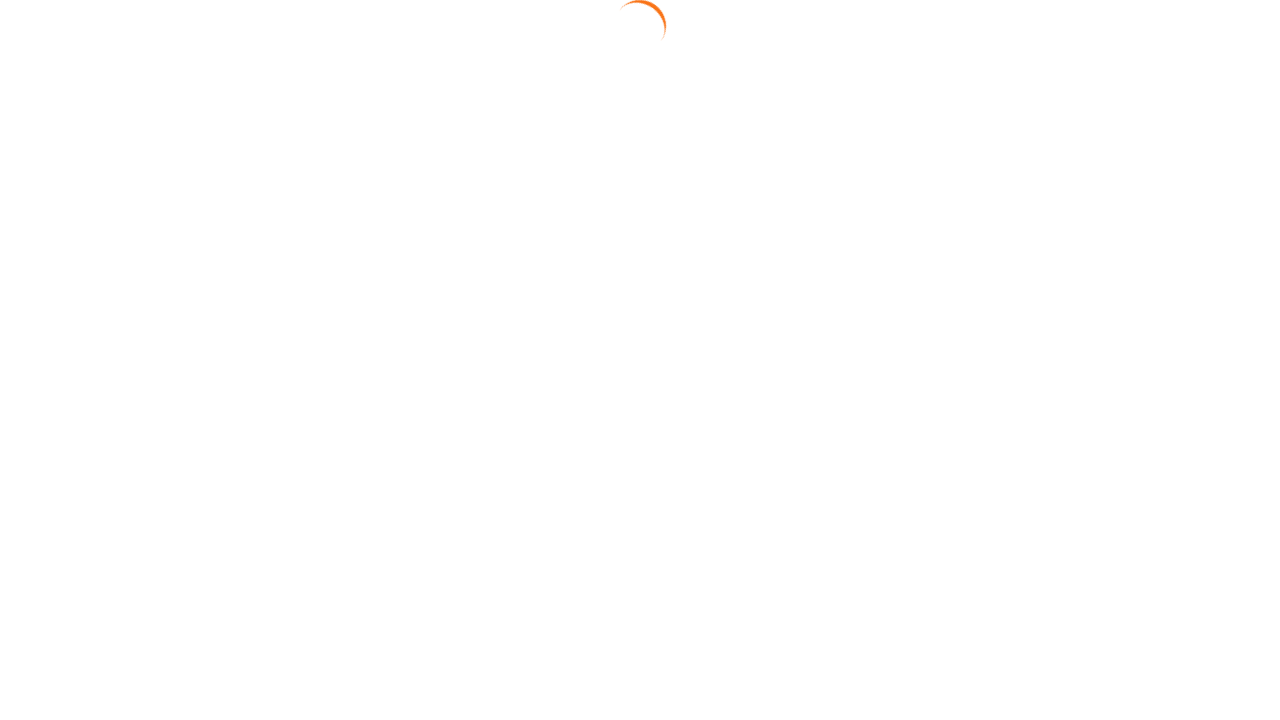

Waited 2 seconds for registration to process
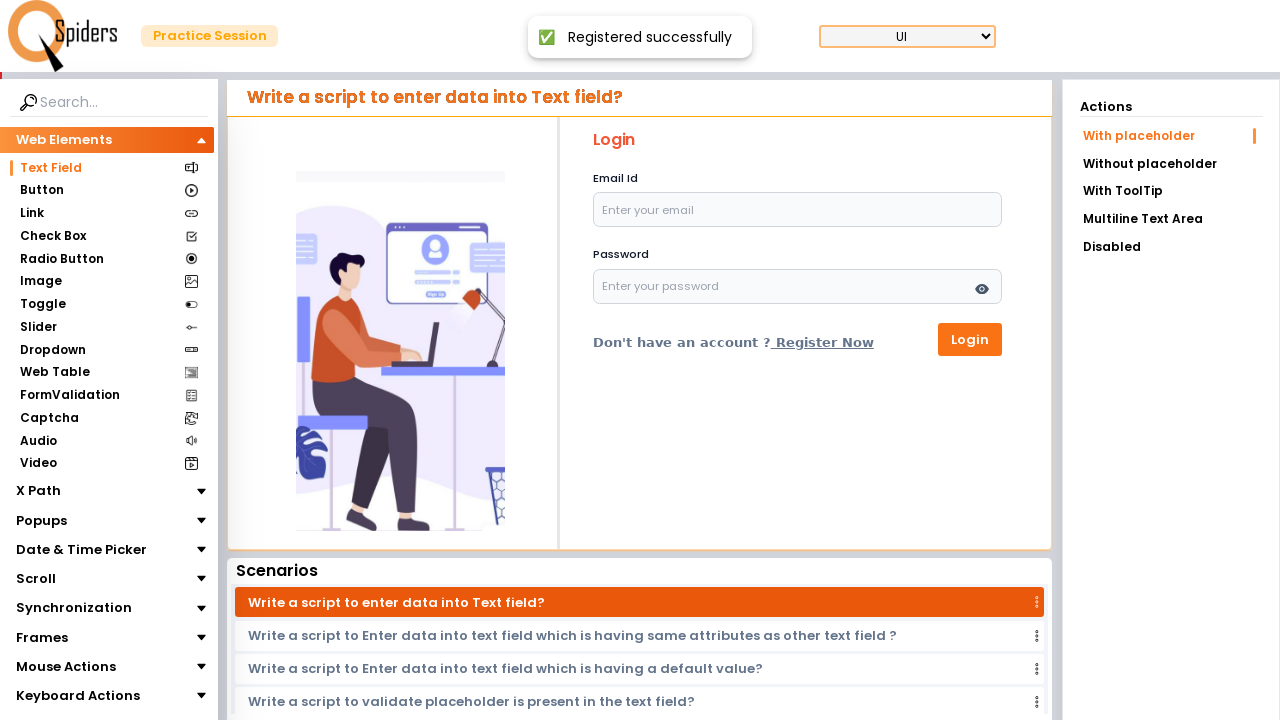

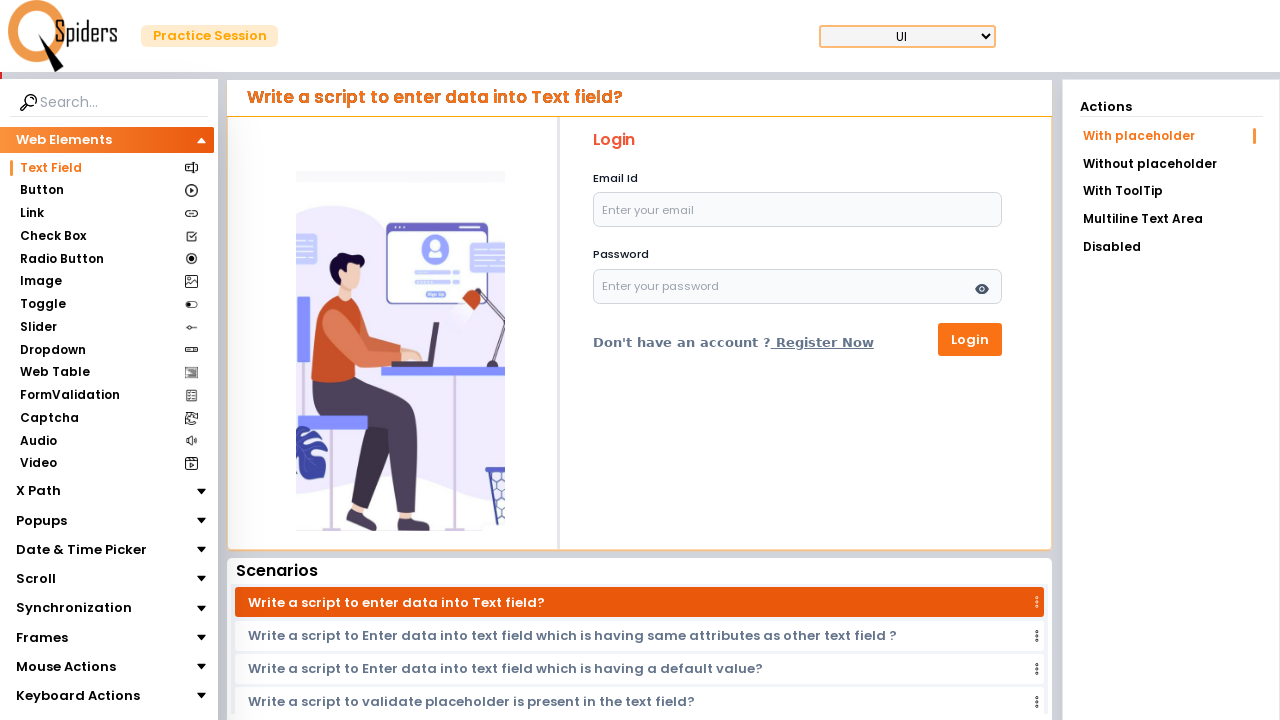